Tests dynamic dropdown selection for flight booking by selecting origin and destination stations

Starting URL: https://rahulshettyacademy.com/dropdownsPractise/

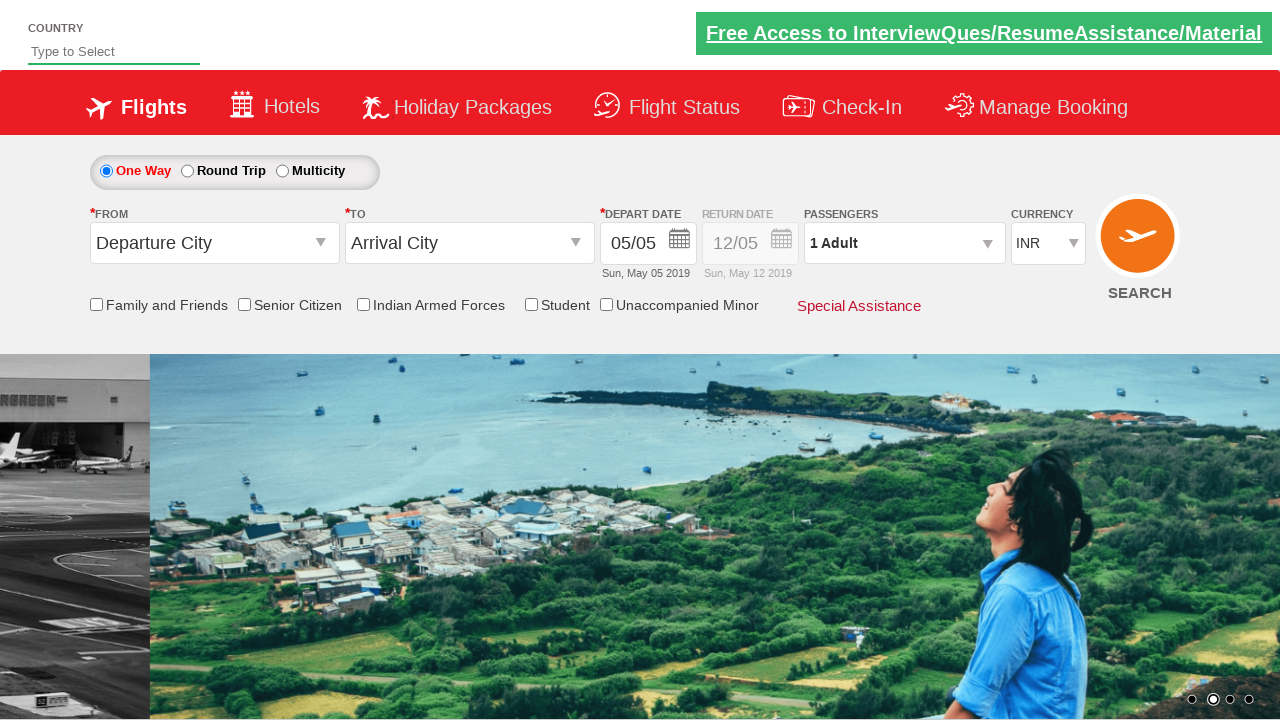

Clicked on origin station dropdown at (214, 243) on #ctl00_mainContent_ddl_originStation1_CTXT
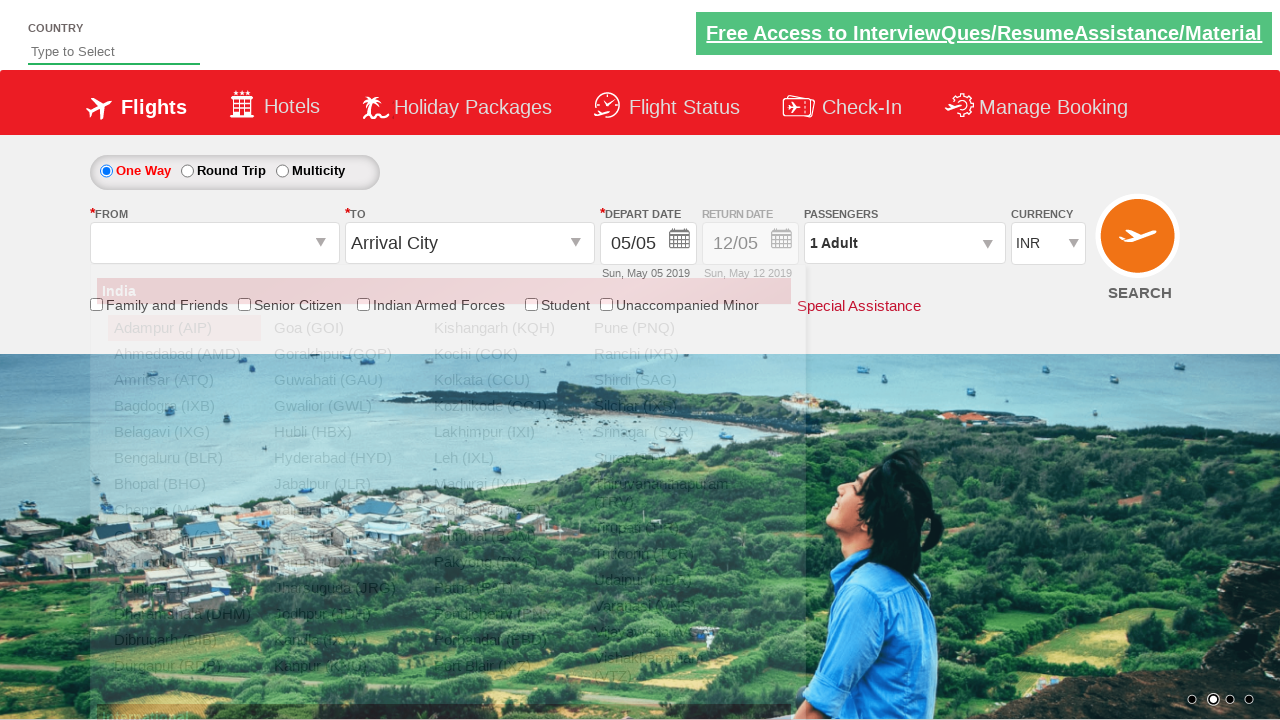

Selected BLR (Bangalore) as origin station at (184, 458) on xpath=//div[@id='ctl00_mainContent_ddl_originStation1_CTNR'] //a[@value='BLR']
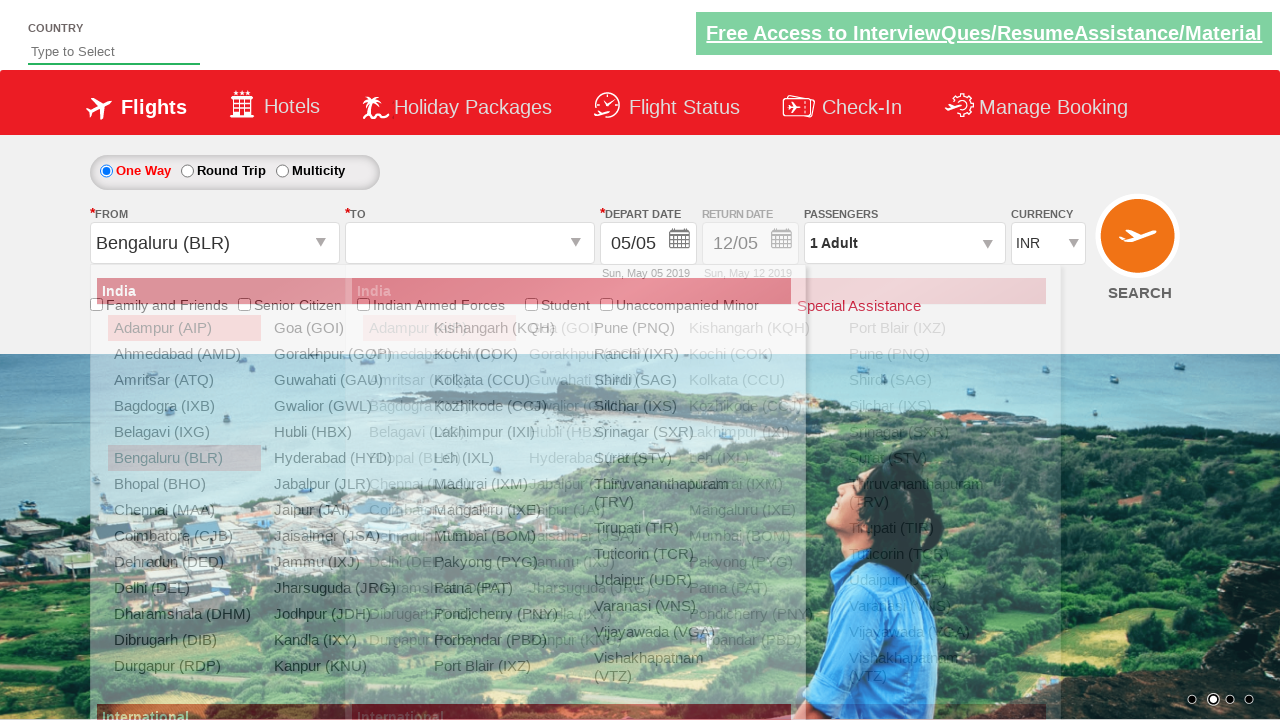

Waited for destination dropdown to be ready
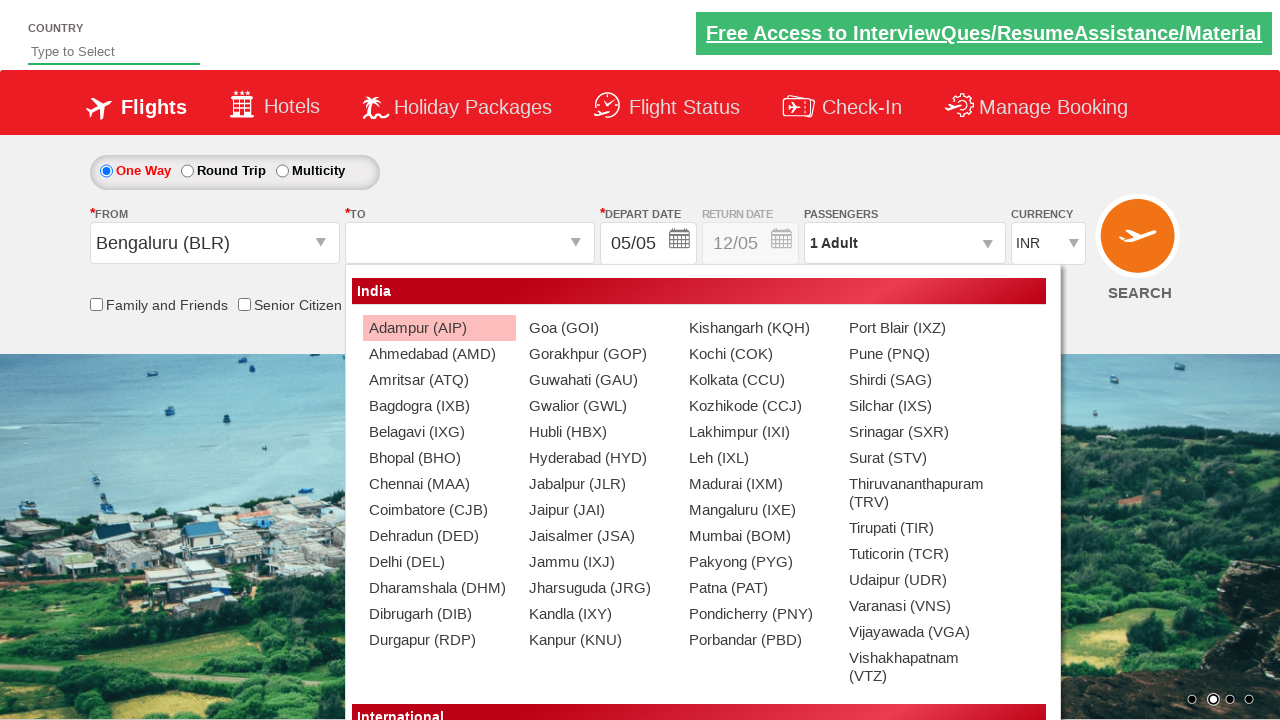

Selected MAA (Chennai) as destination station at (439, 484) on xpath=//div[@id='ctl00_mainContent_ddl_destinationStation1_CTNR'] //a[@value='MA
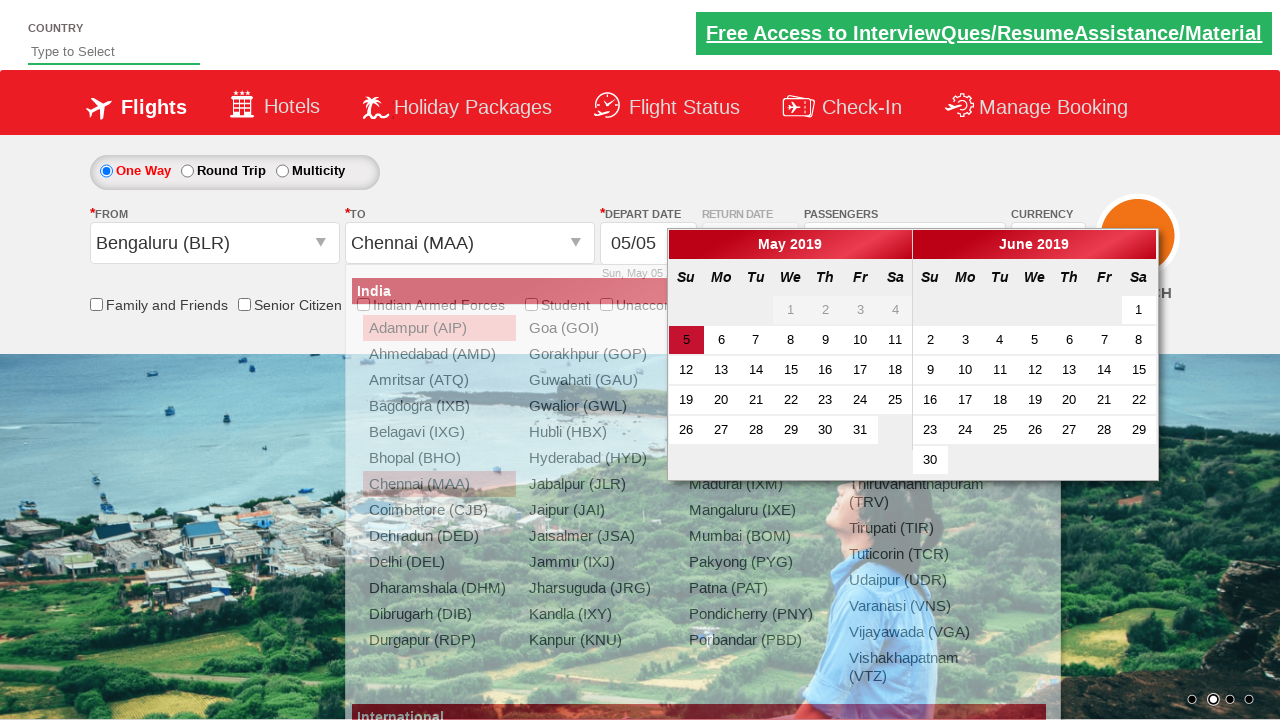

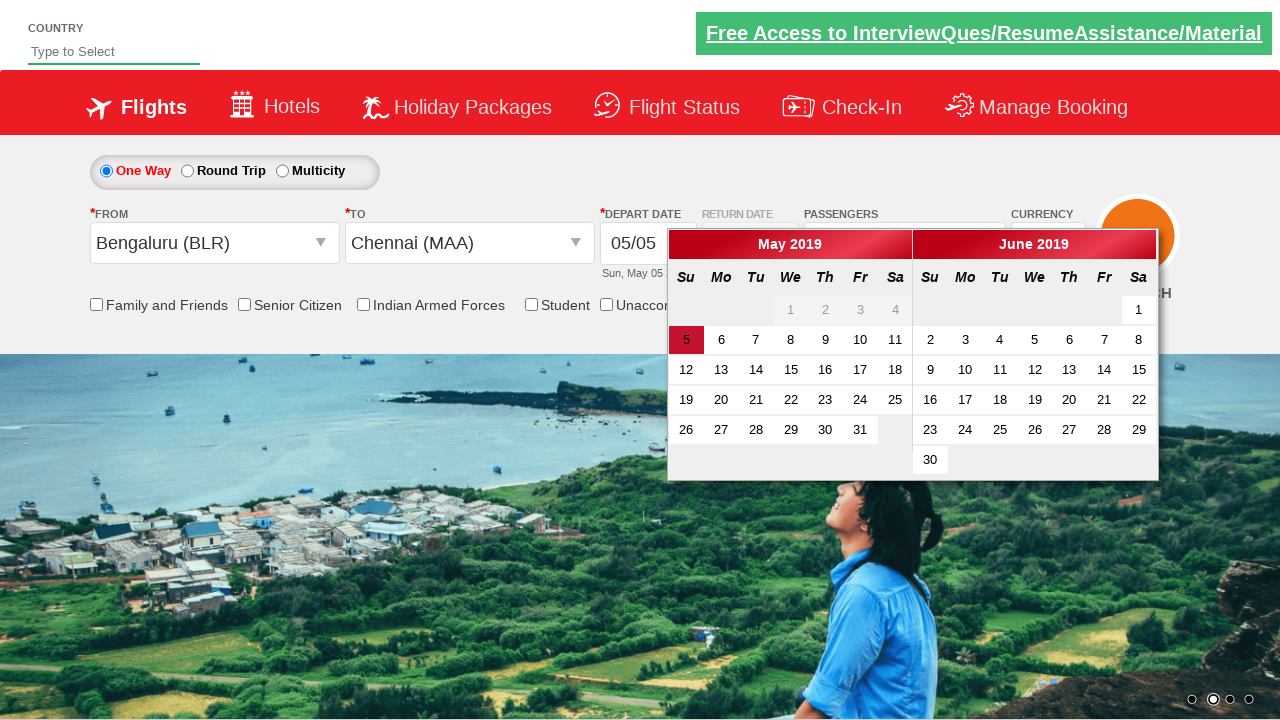